Tests the return functionality by setting cookies to simulate a rented cat, then returning it and verifying success

Starting URL: https://cs1632.appspot.com/

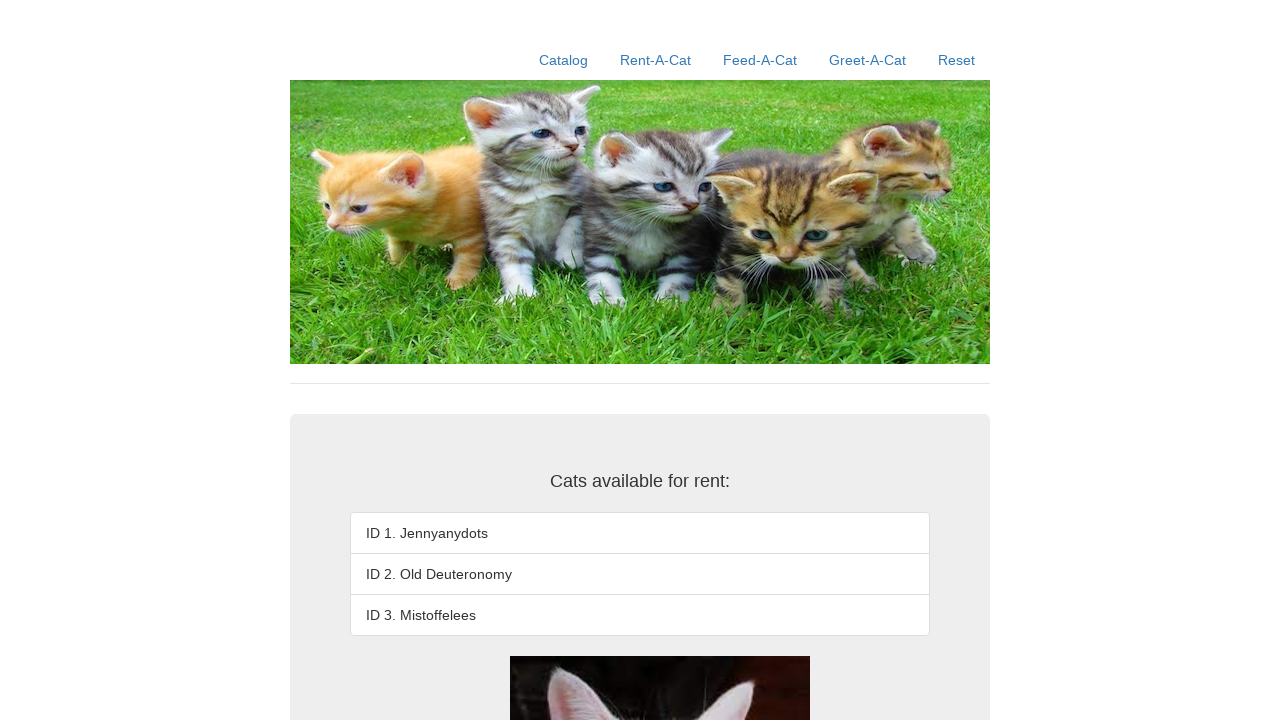

Set cookies to simulate cat 2 being rented
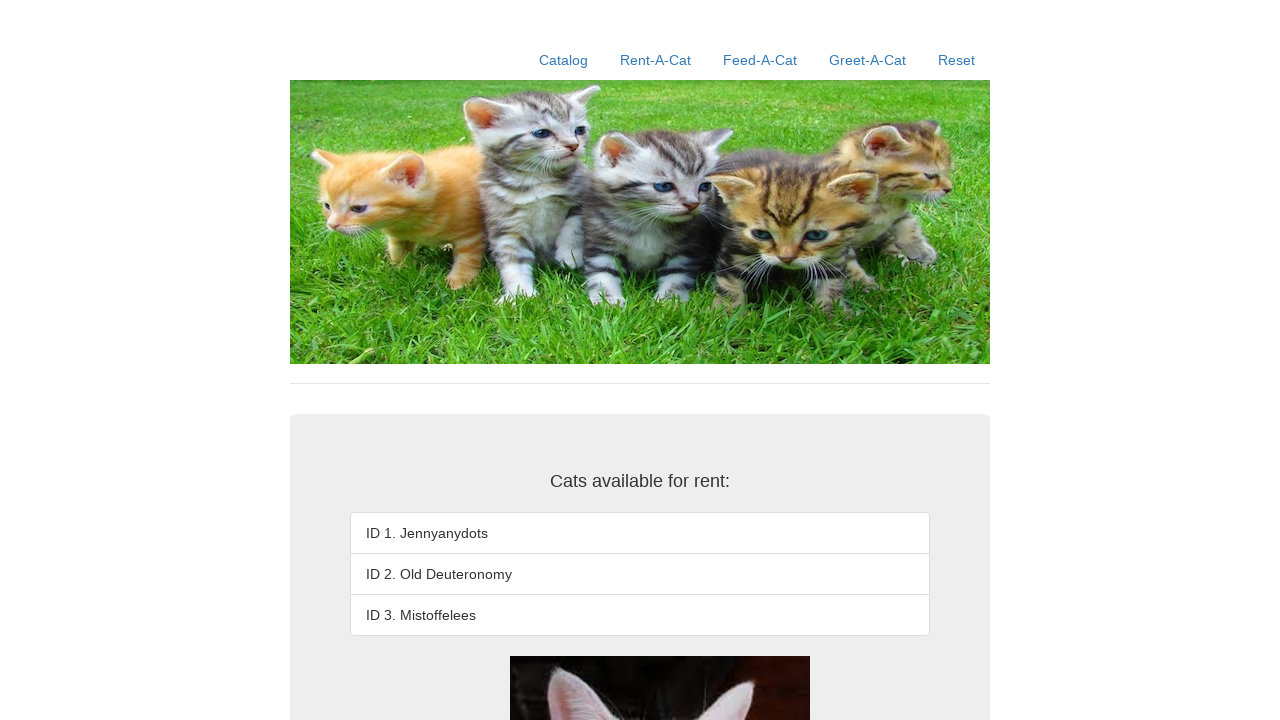

Clicked on Rent-A-Cat link at (656, 60) on a:text('Rent-A-Cat')
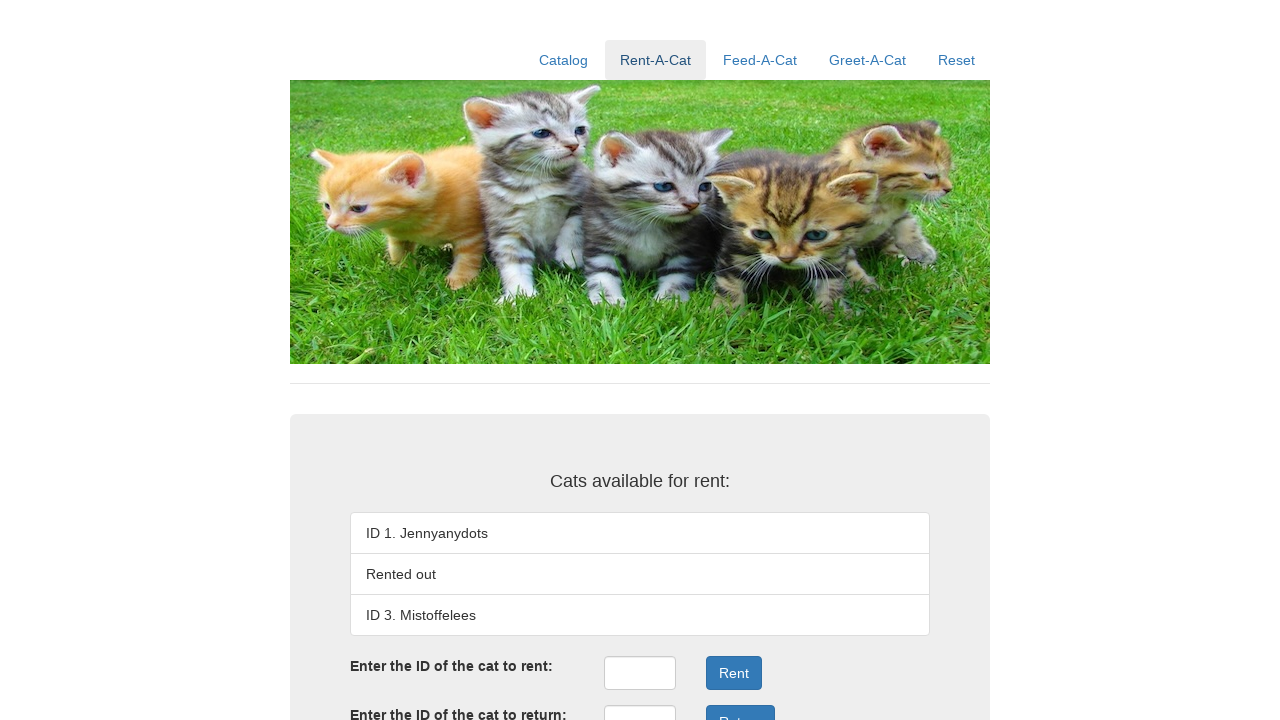

Clicked on return ID input field at (640, 703) on #returnID
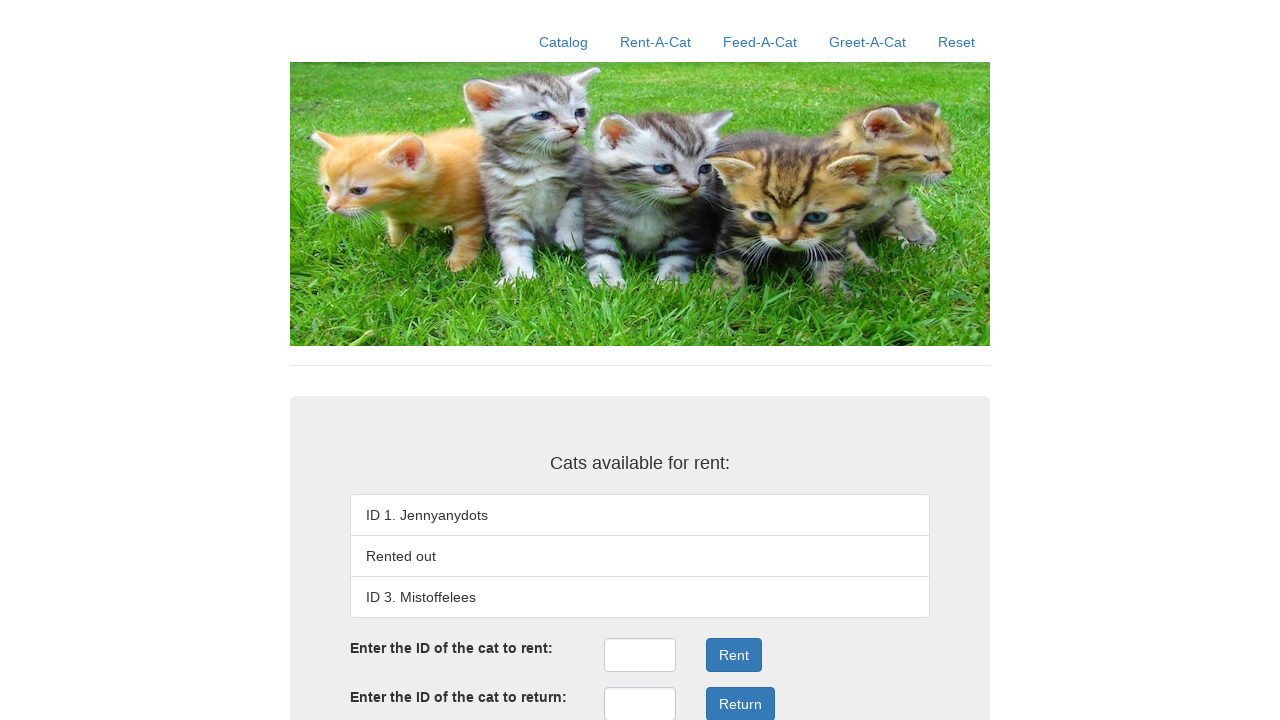

Entered cat ID 2 in return field on #returnID
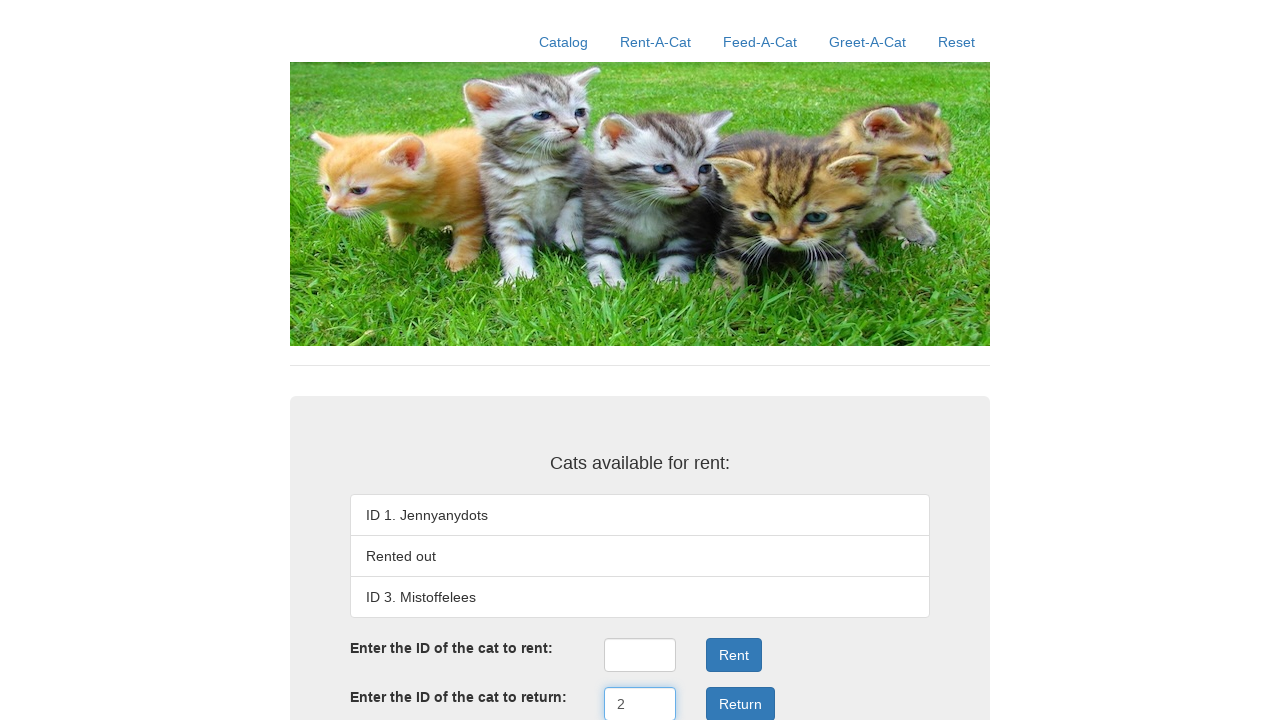

Clicked the Return button at (740, 703) on .form-group:nth-child(4) .btn
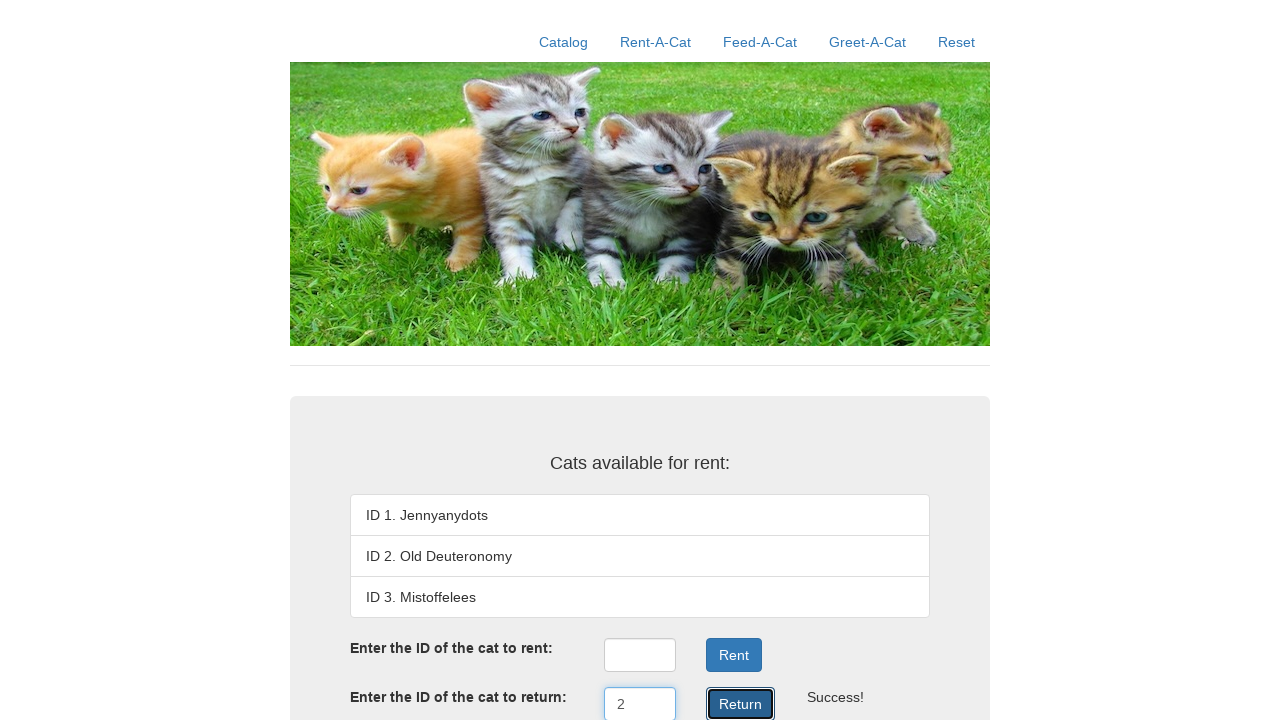

Return result element loaded
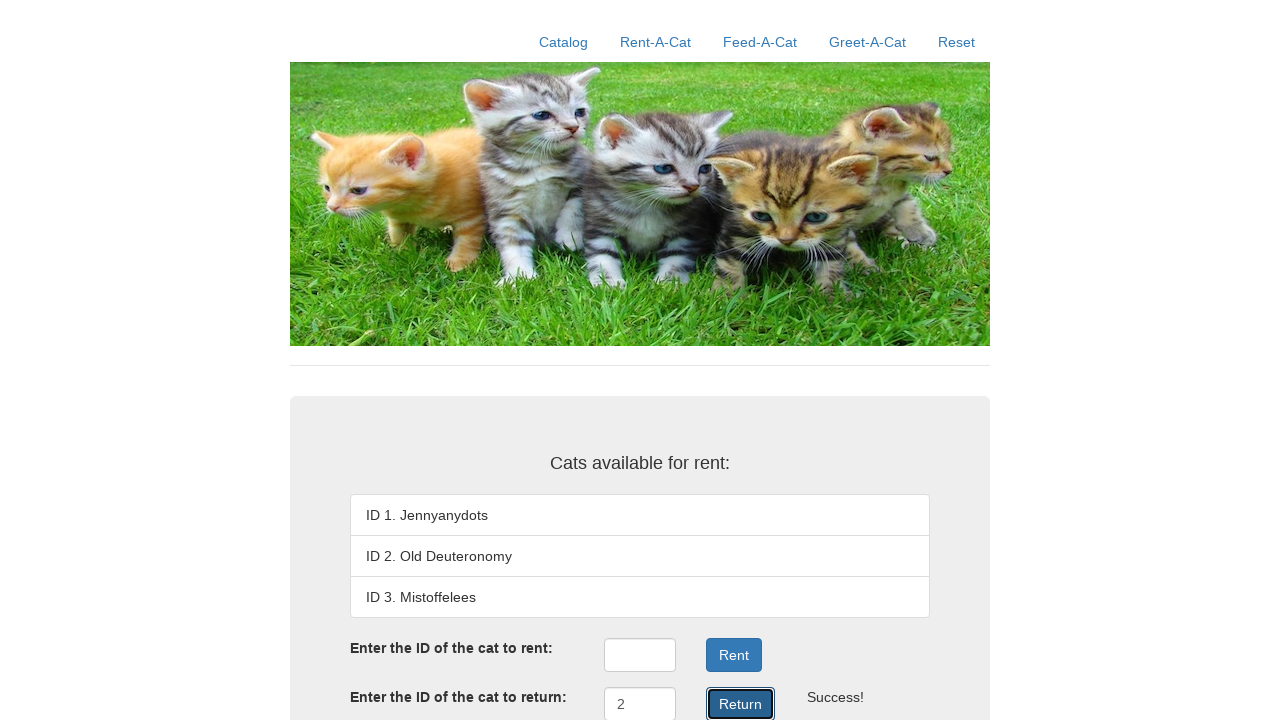

Verified cat 1 (Jennyanydots) is displayed
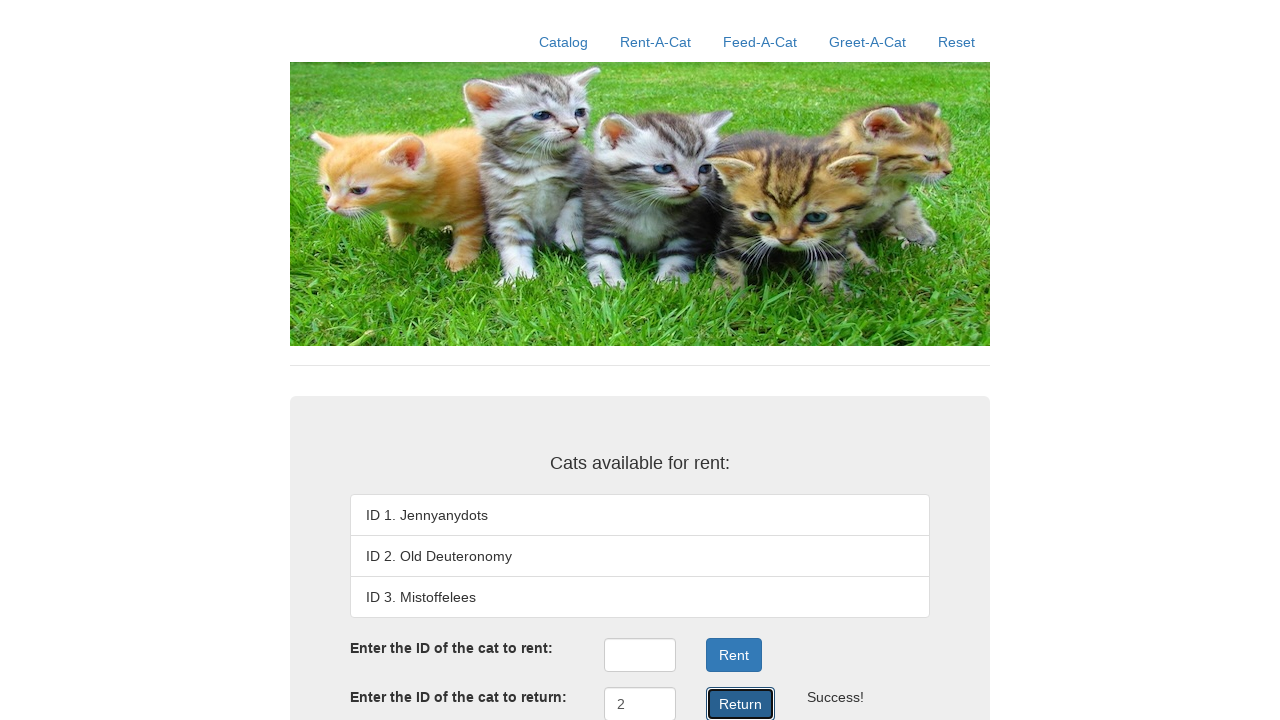

Verified cat 2 (Old Deuteronomy) is displayed
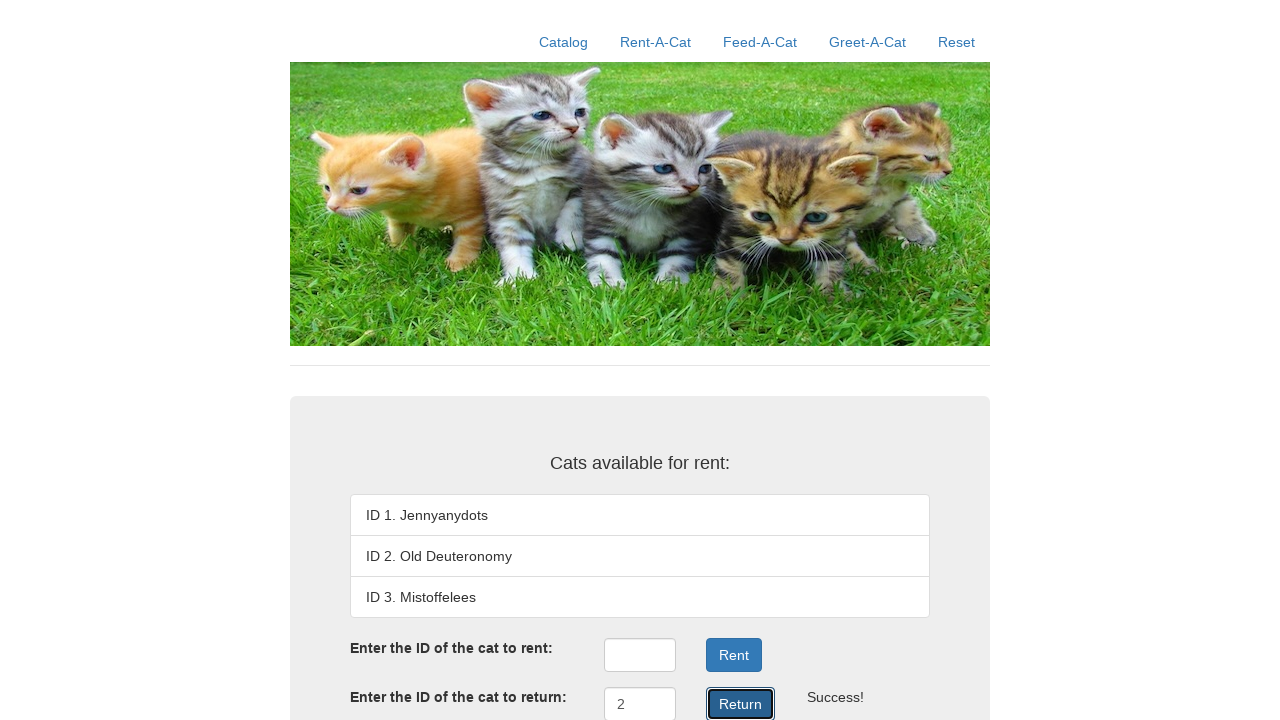

Verified cat 3 (Mistoffelees) is displayed
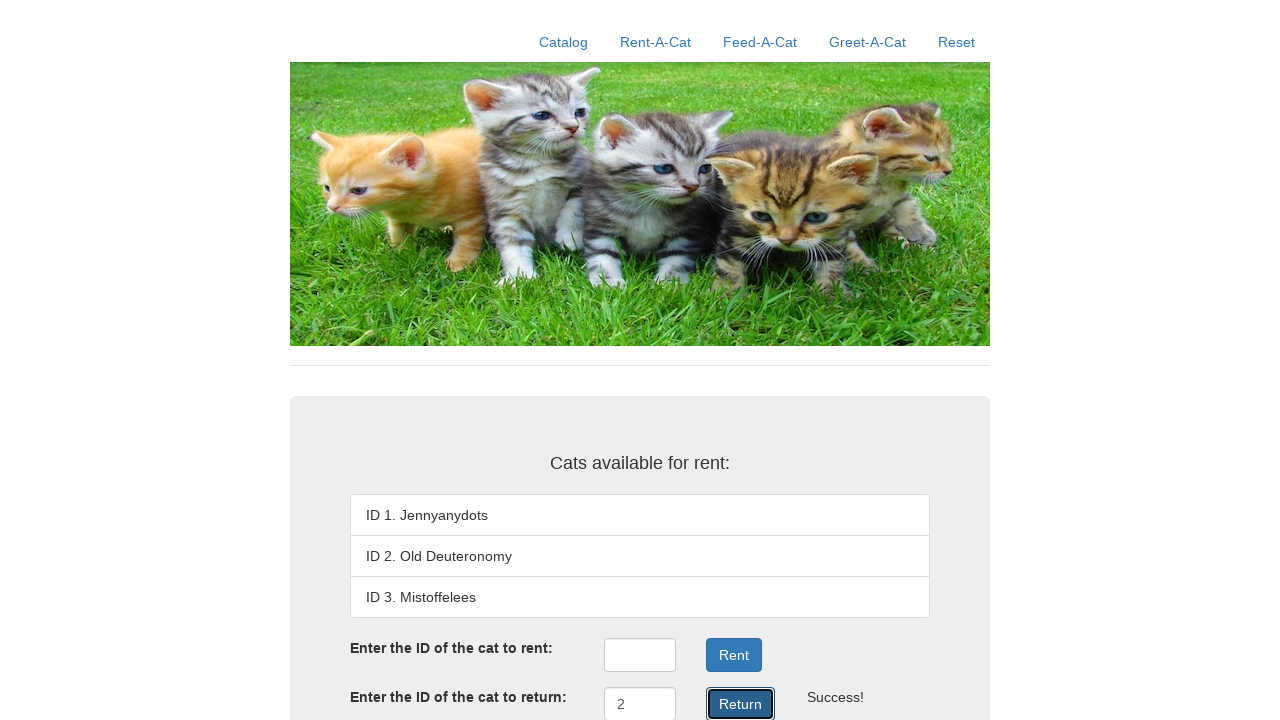

Verified success message is displayed
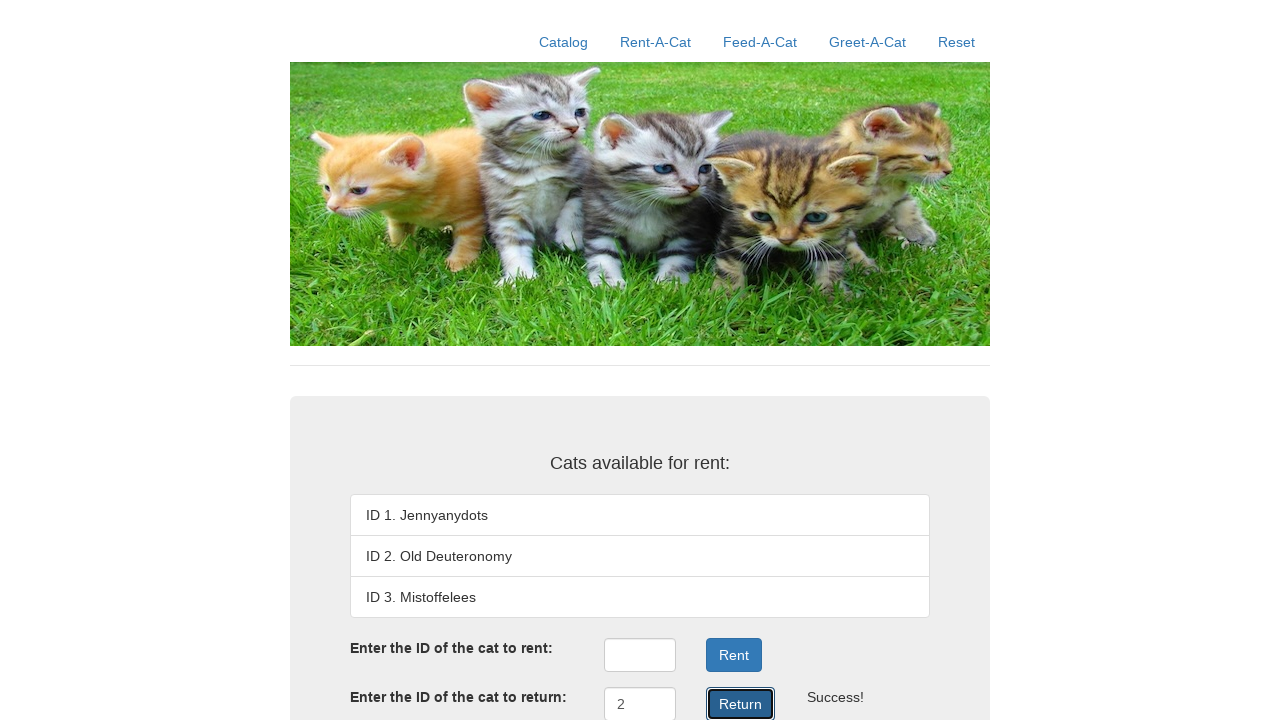

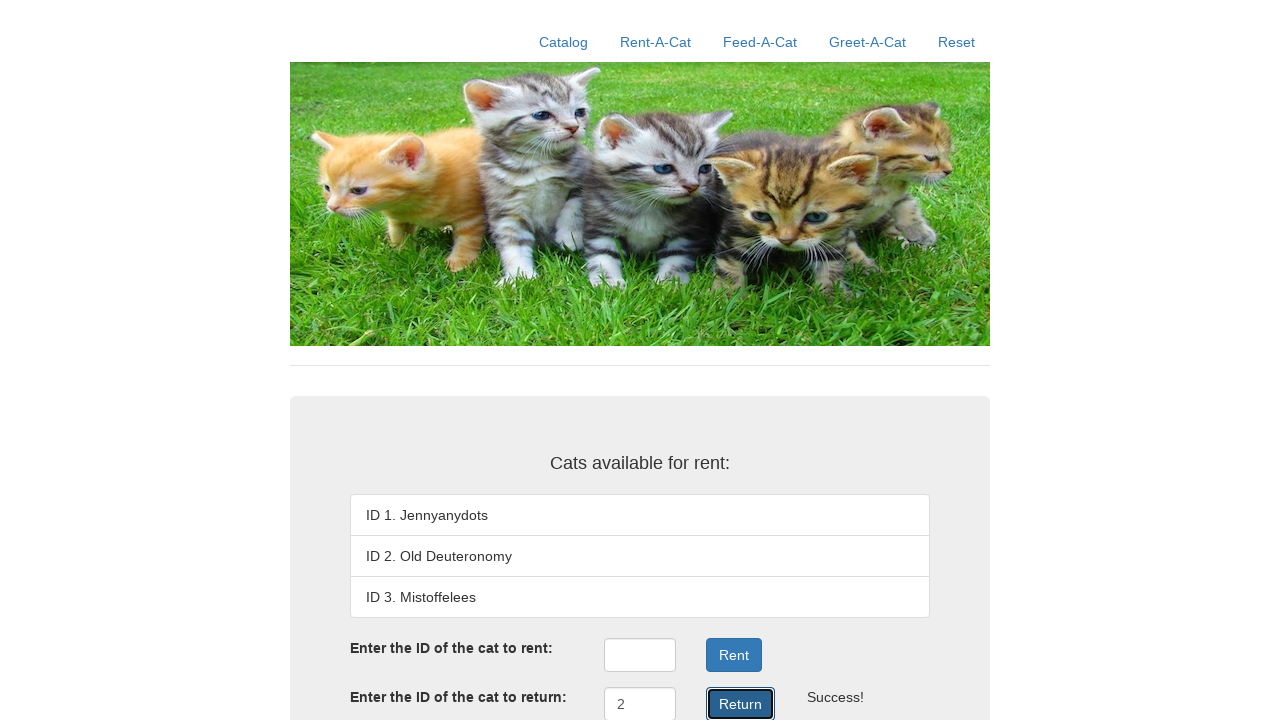